Tests alert handling functionality by clicking on basic elements section, triggering a JavaScript alert, and verifying the alert message contains expected text

Starting URL: http://automationbykrishna.com/

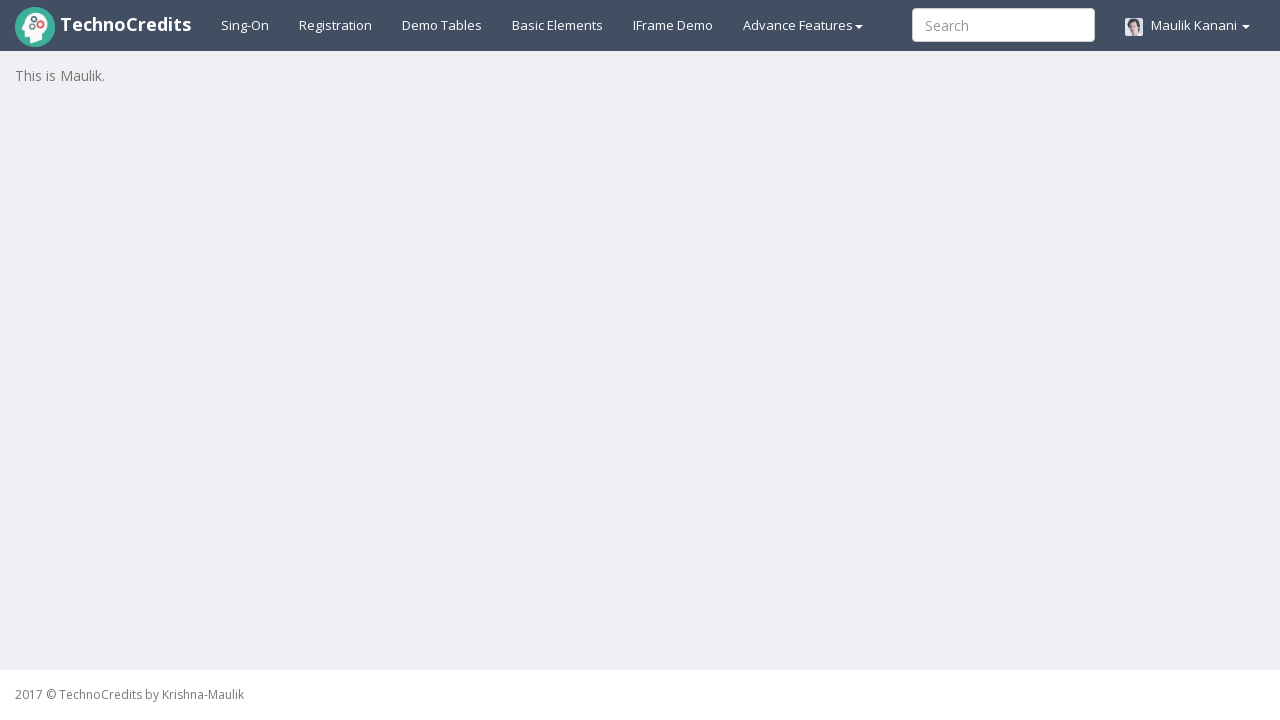

Clicked on Basic Elements section at (558, 25) on #basicelements
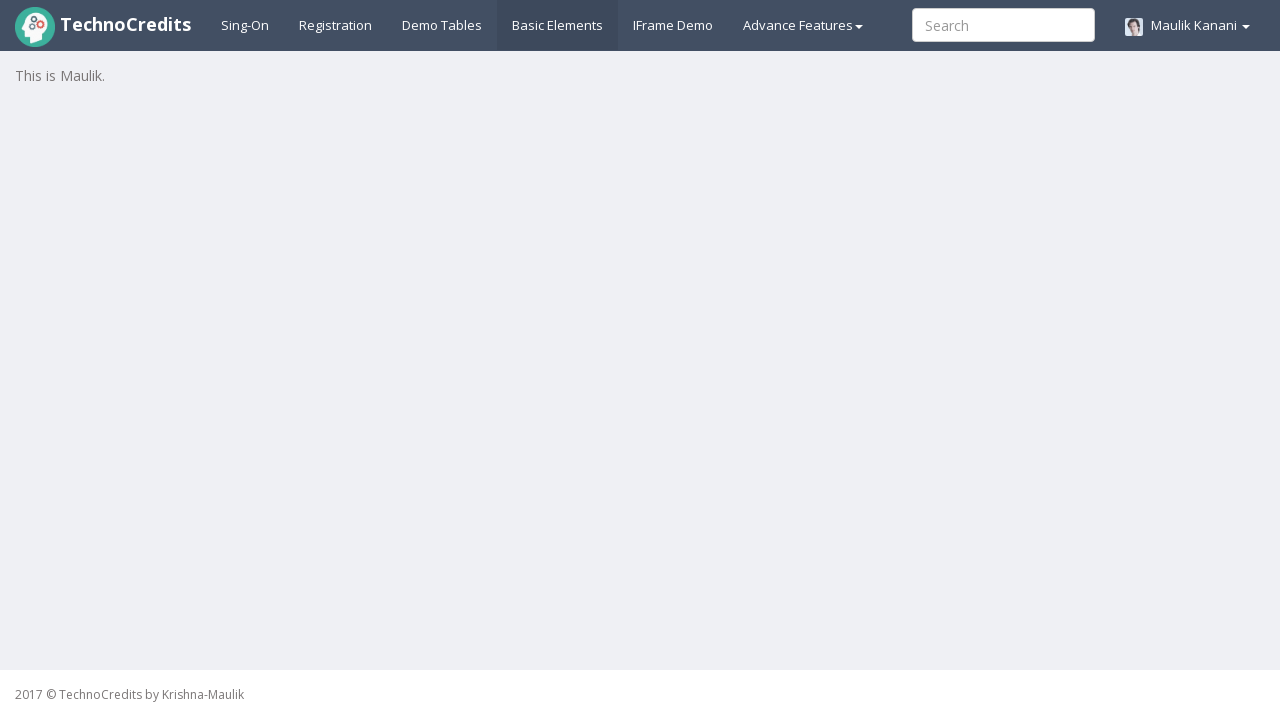

Waited 3 seconds for page to load
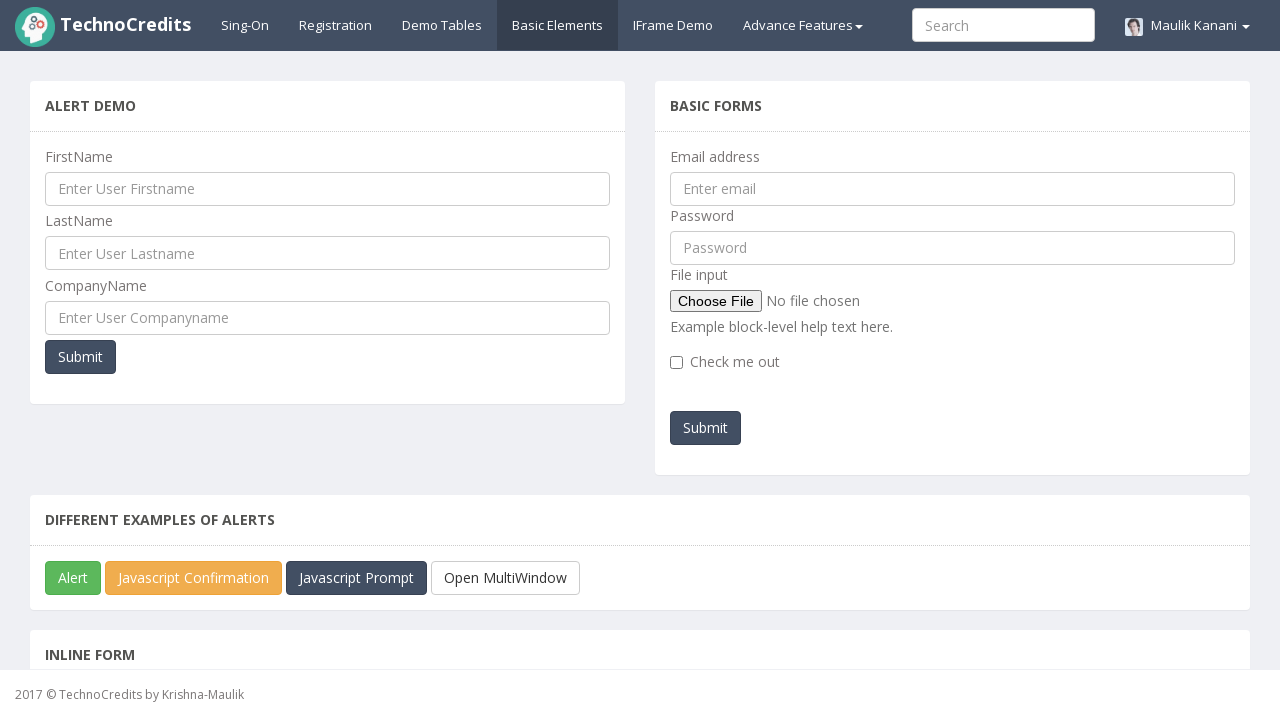

Located JavaScript alert button
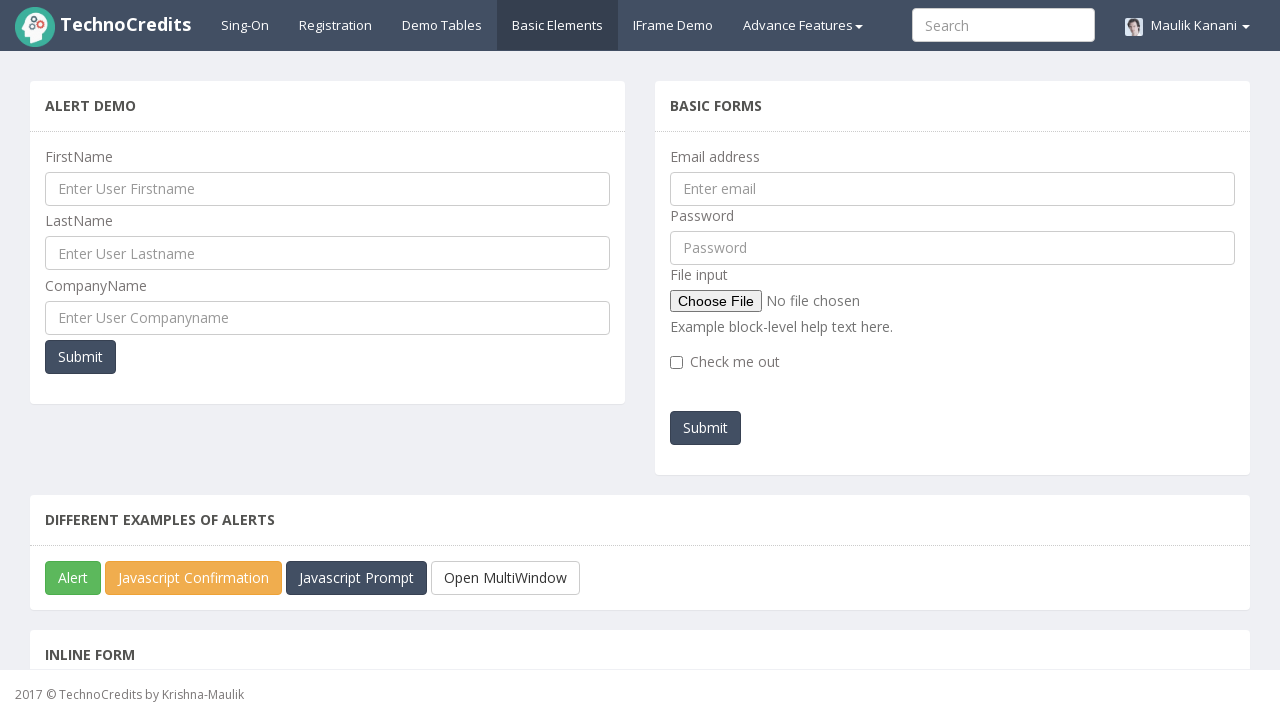

Scrolled alert button into view
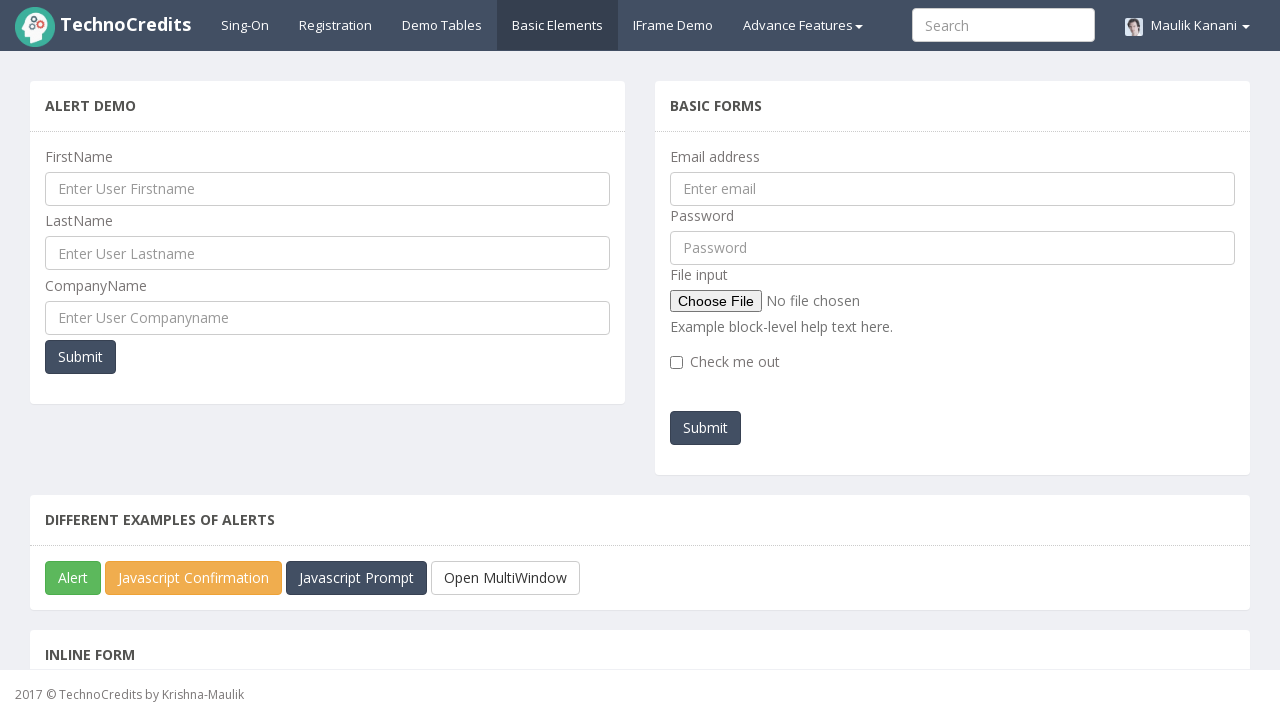

Registered dialog handler for alert
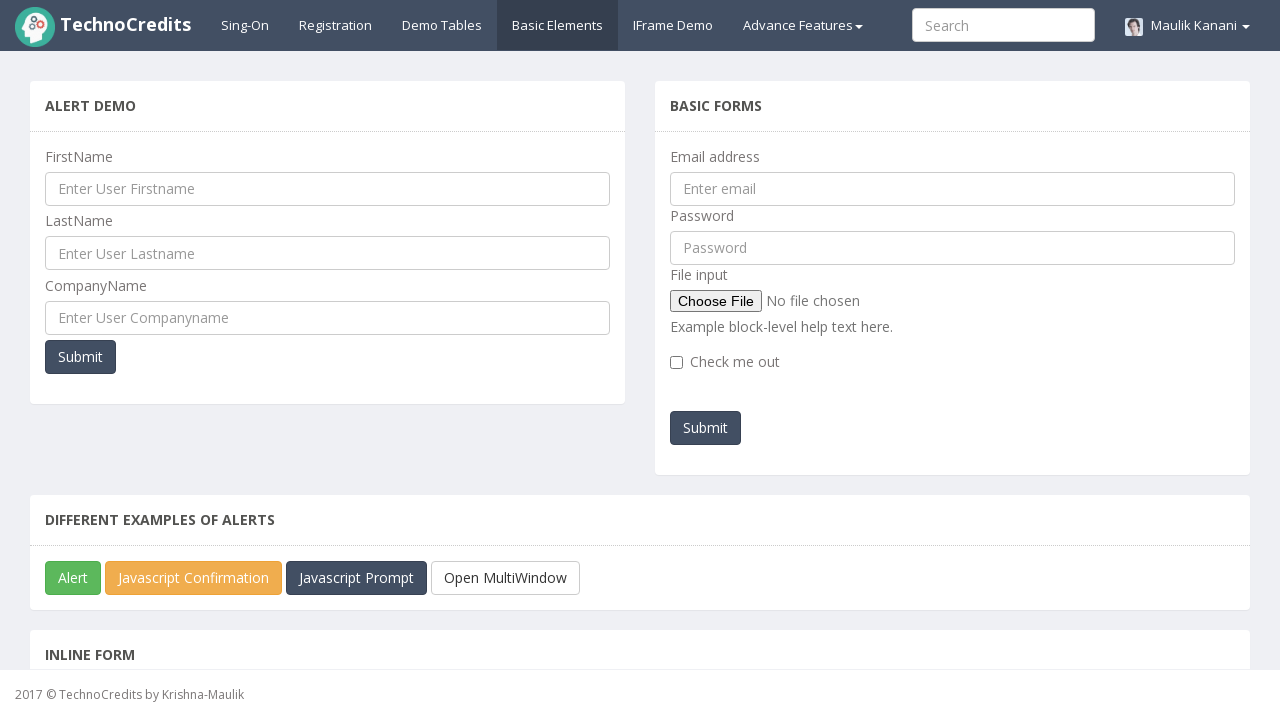

Clicked alert button to trigger JavaScript alert at (73, 578) on xpath=//button[@id='javascriptAlert']
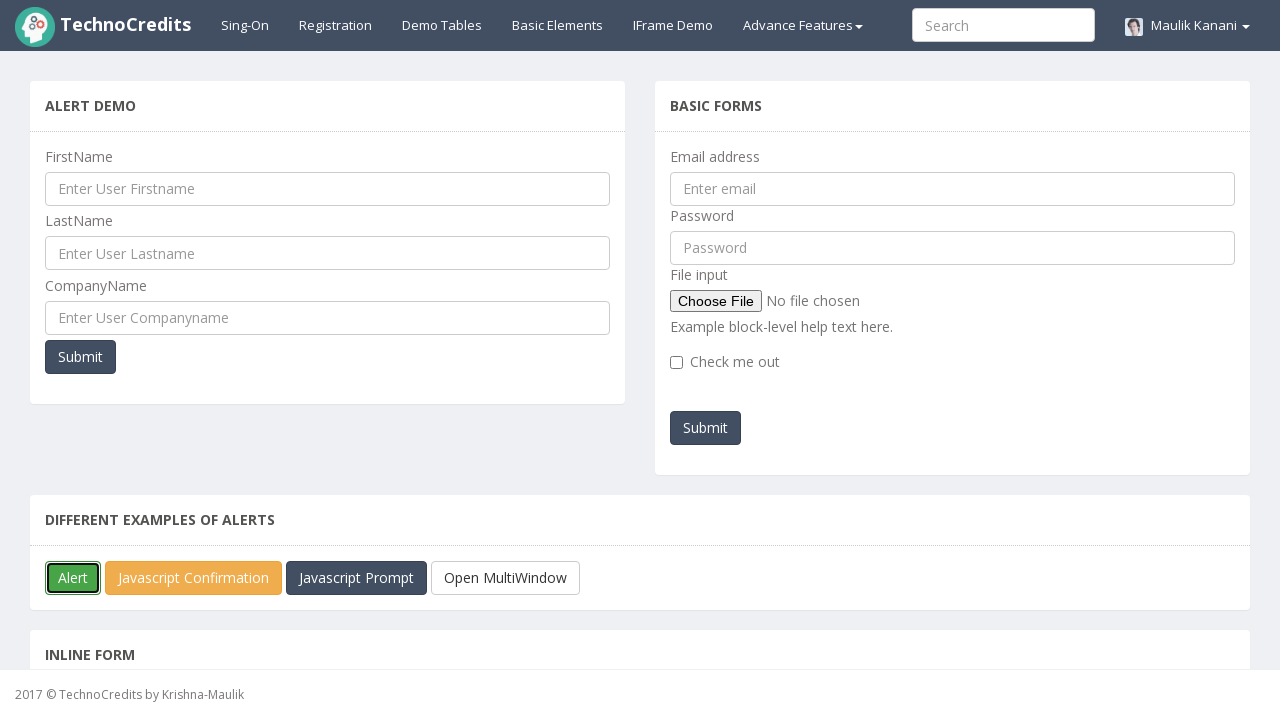

Waited 500ms for alert to be handled and verified
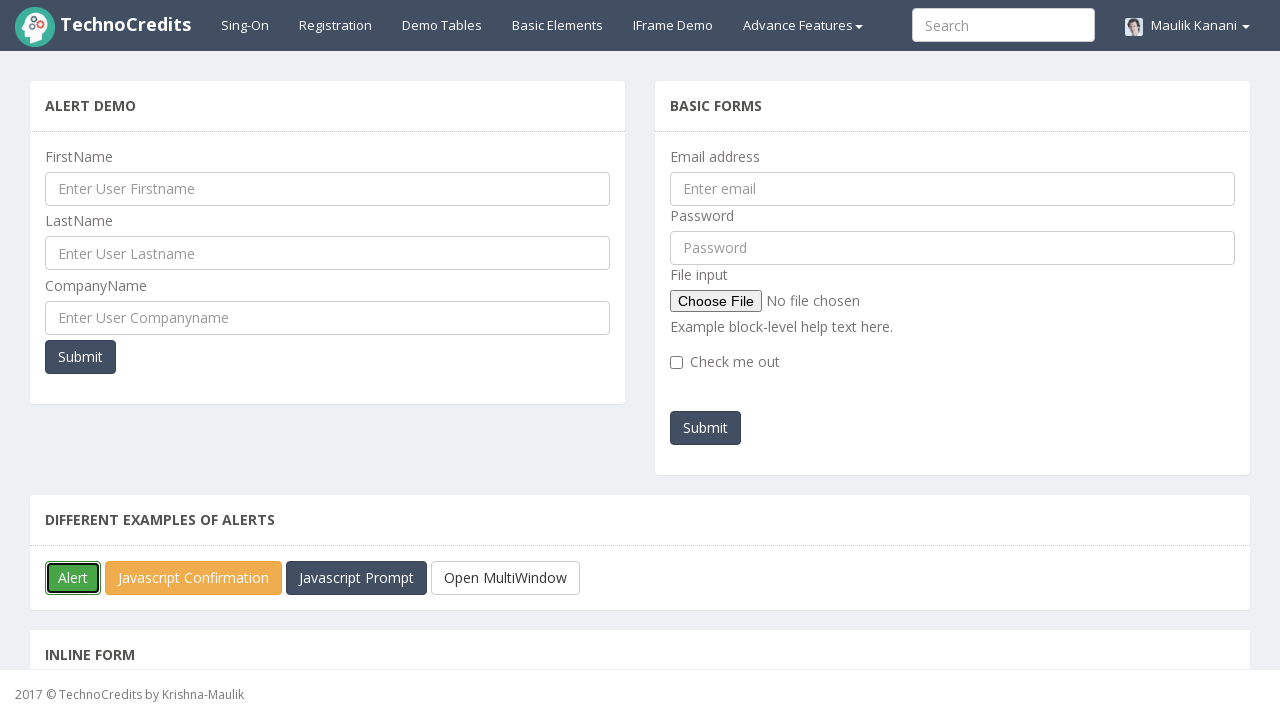

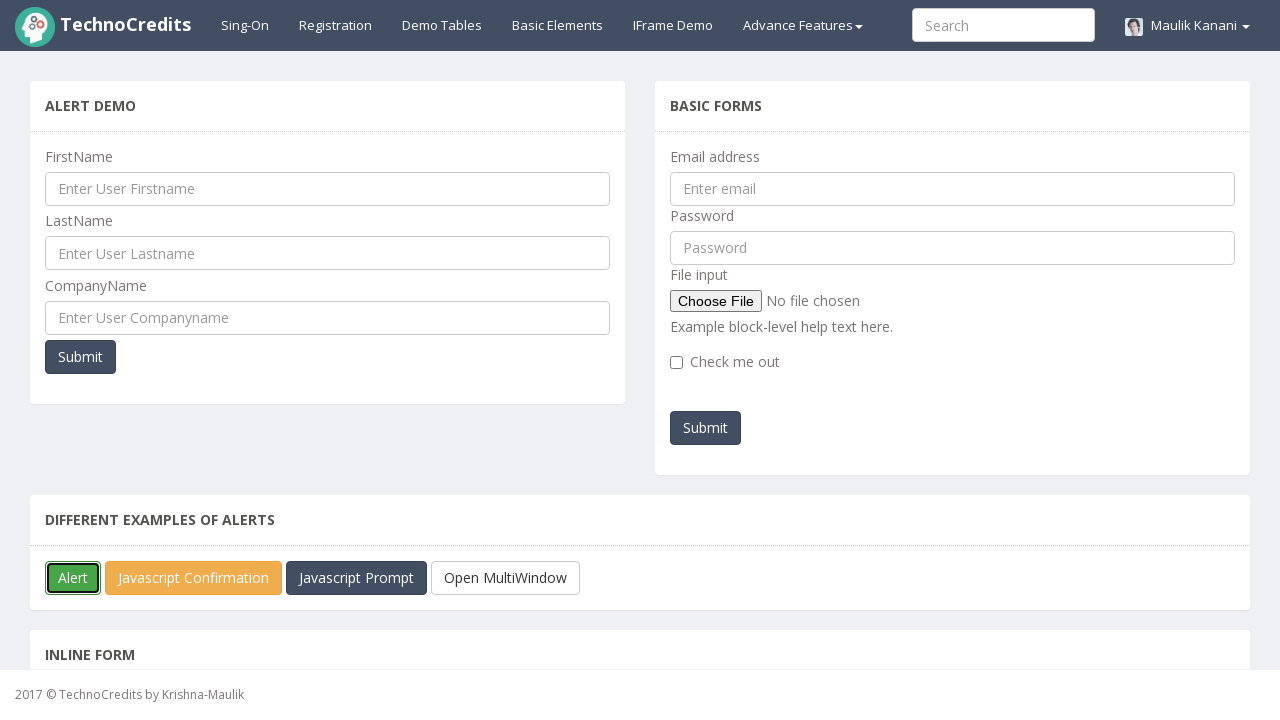